Visits an itch.io application page and attempts to click the download button if present

Starting URL: https://nguyenlamtung-k18-hl.itch.io/vechaiapp

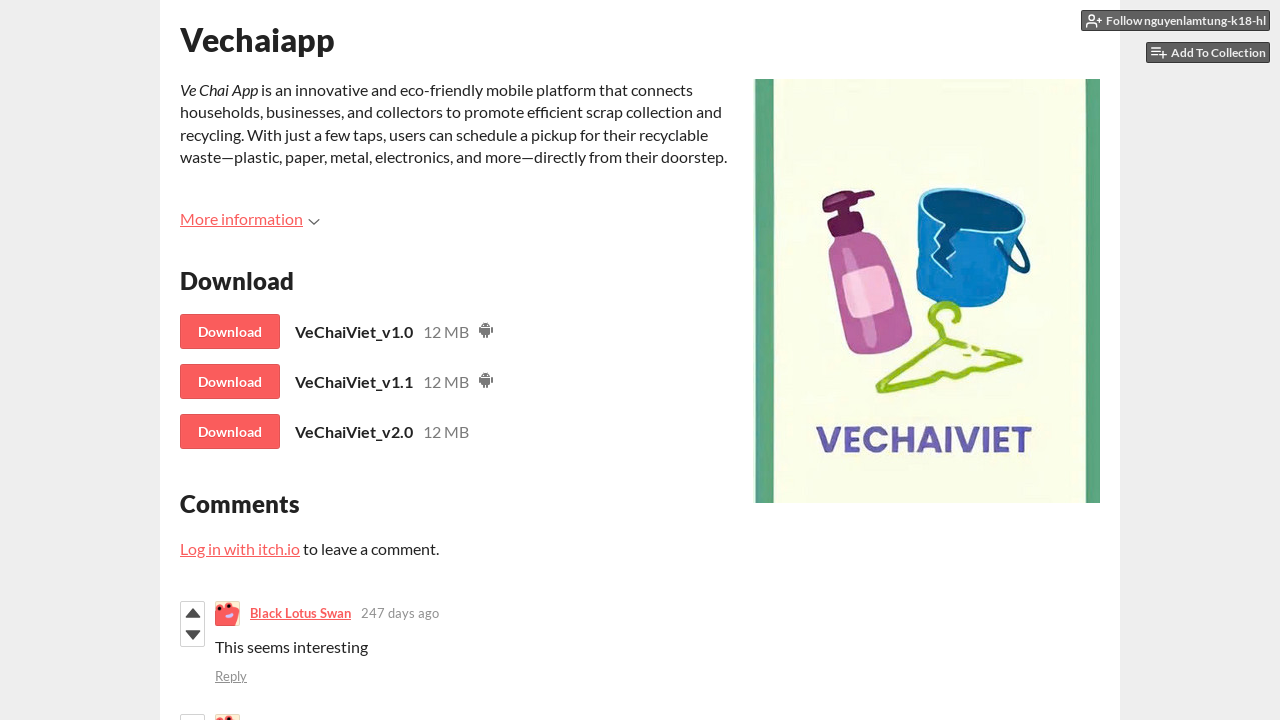

Navigated to itch.io application page
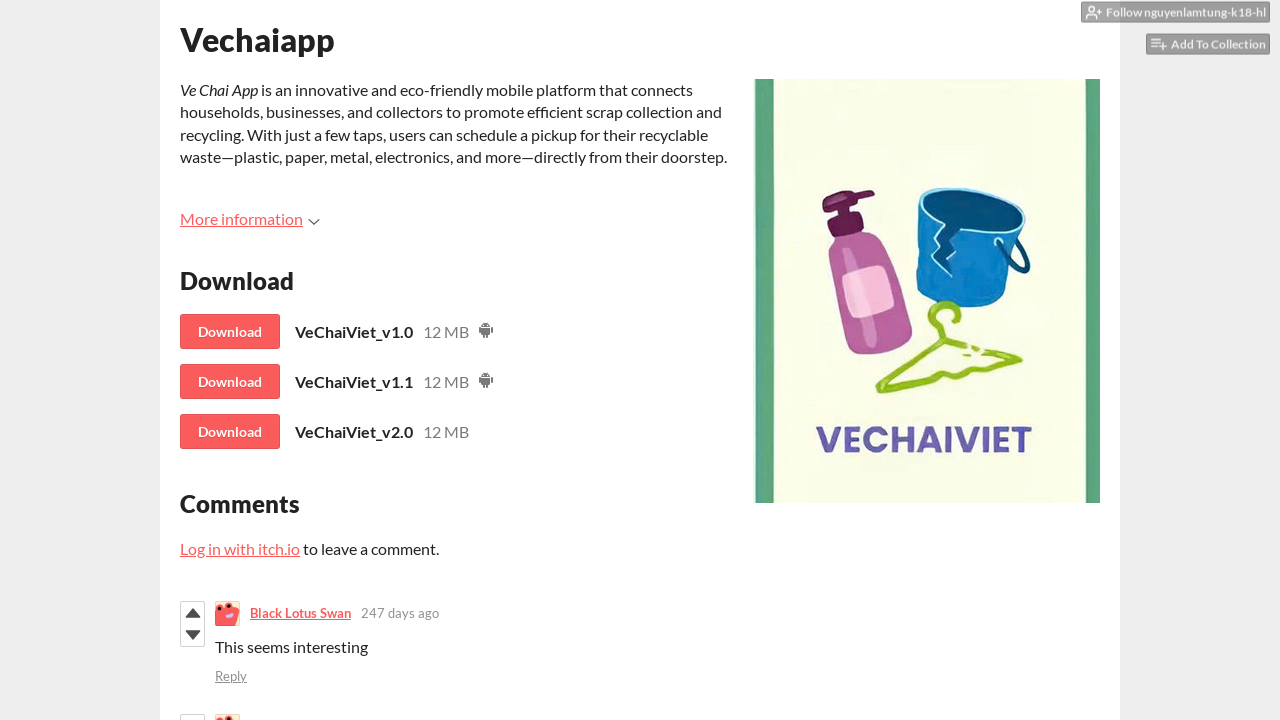

Clicked download button at (230, 332) on a.download_btn
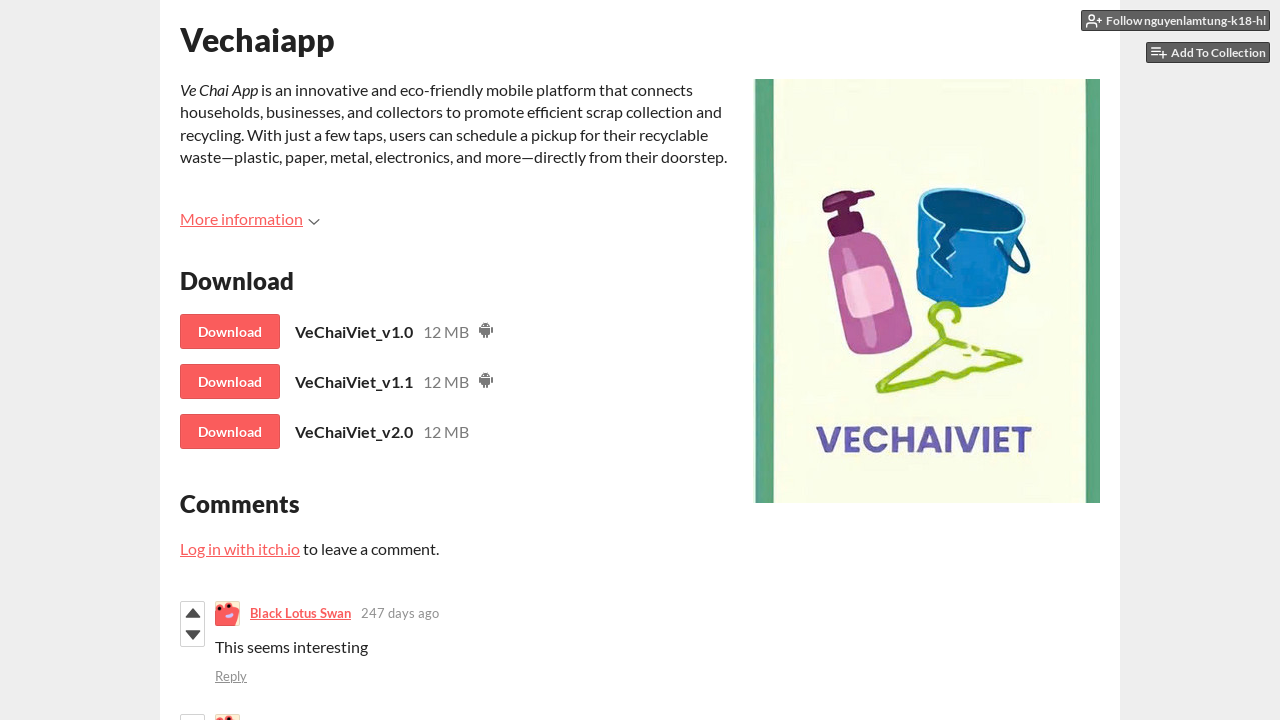

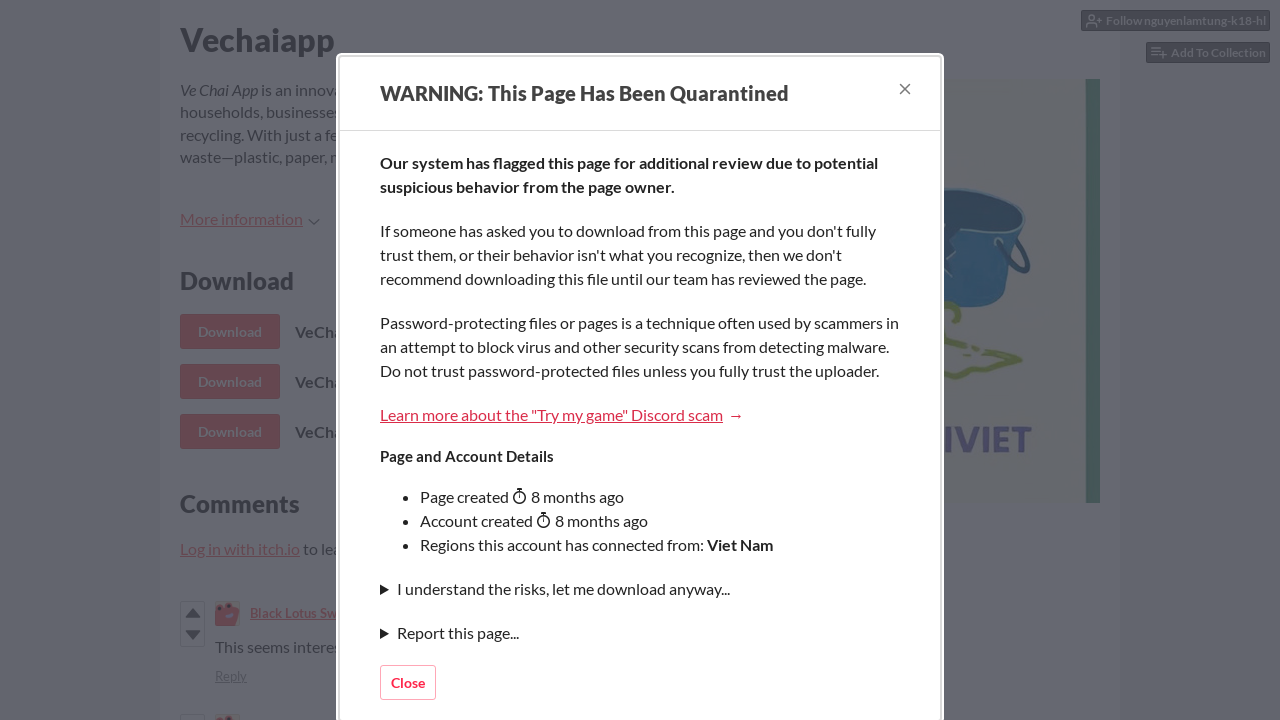